Fills in username and email fields, then submits the form

Starting URL: http://demoqa.com/text-box

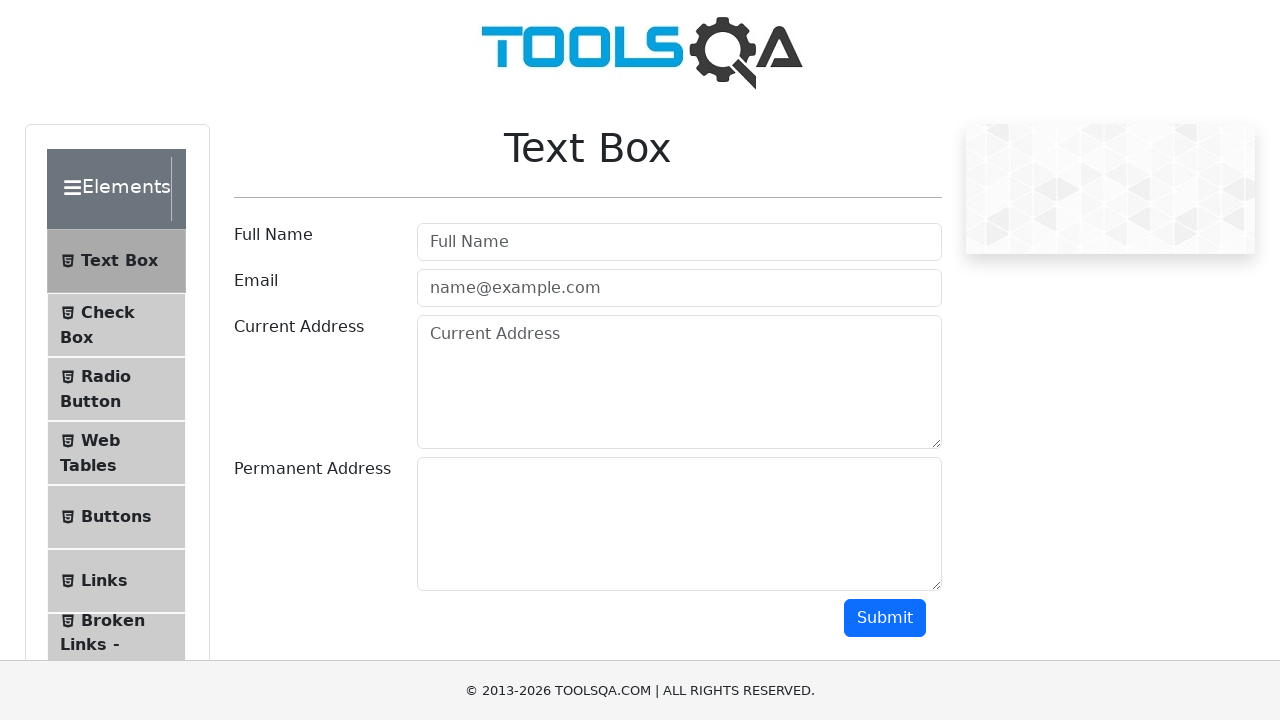

Filled username field with 'Isma' on #userName
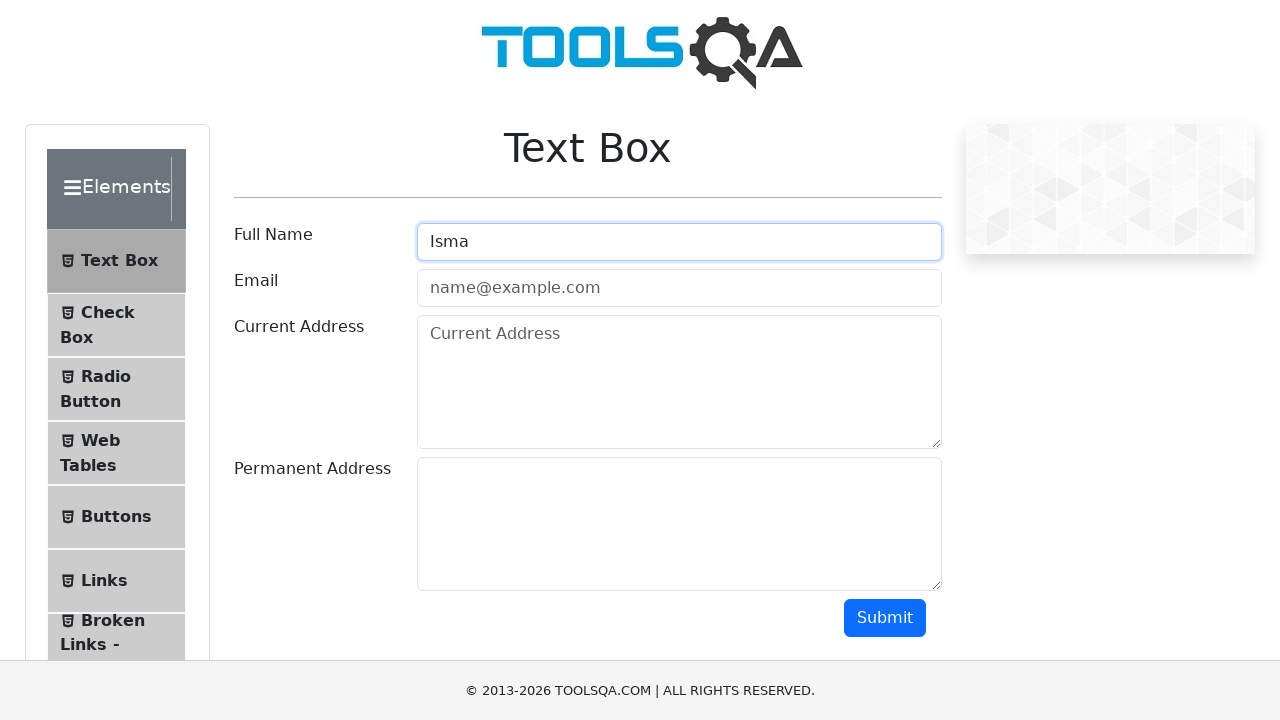

Filled email field with 'isma@isma.com' on #userEmail
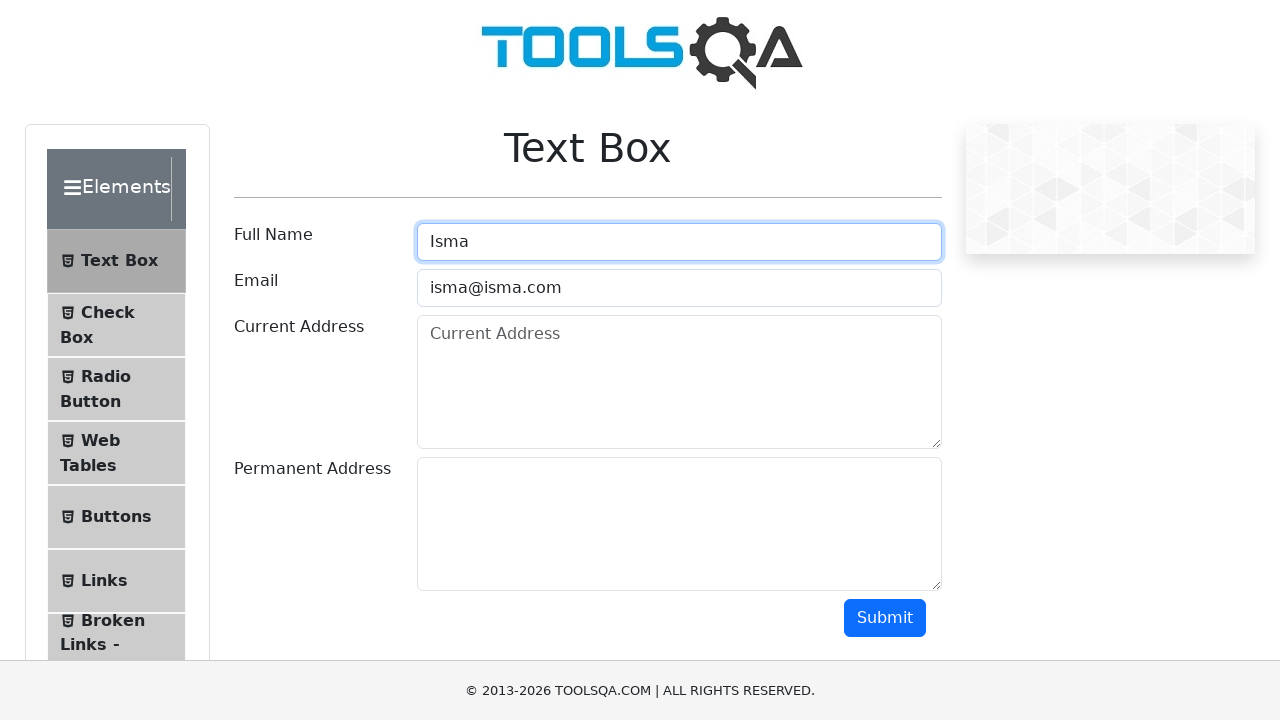

Clicked submit button to submit the form at (885, 618) on #submit
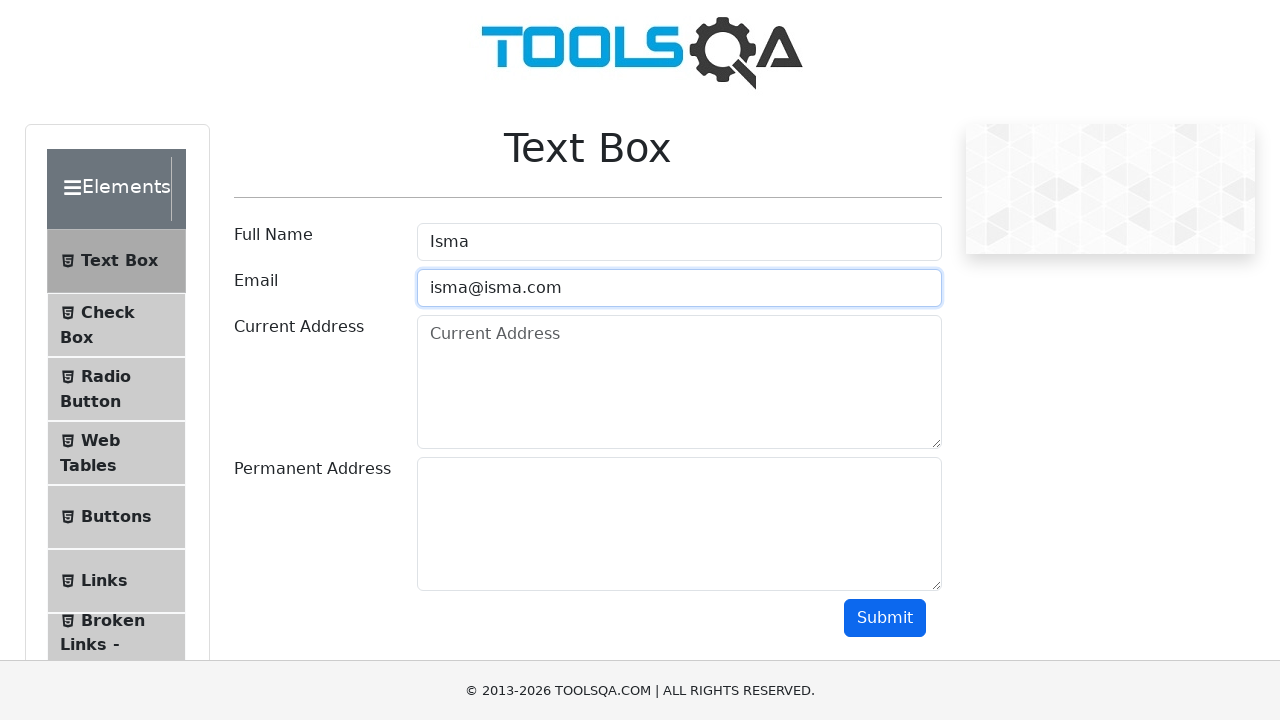

Form submission result appeared
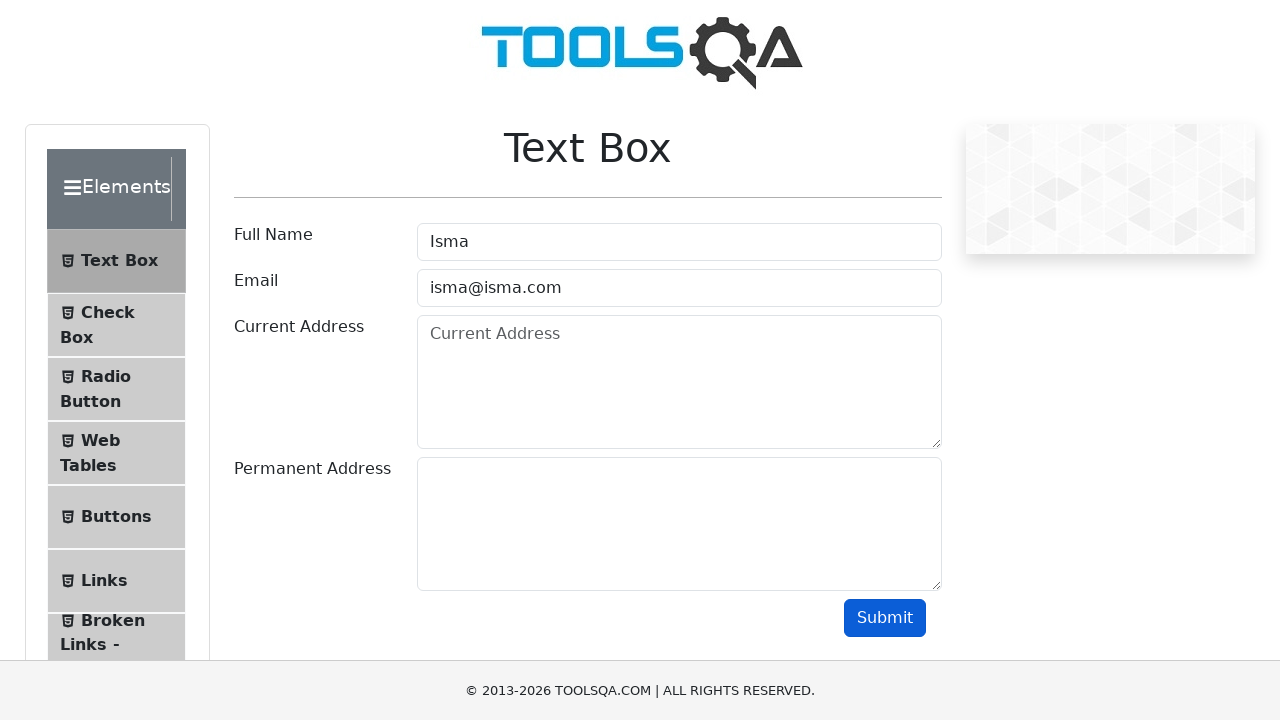

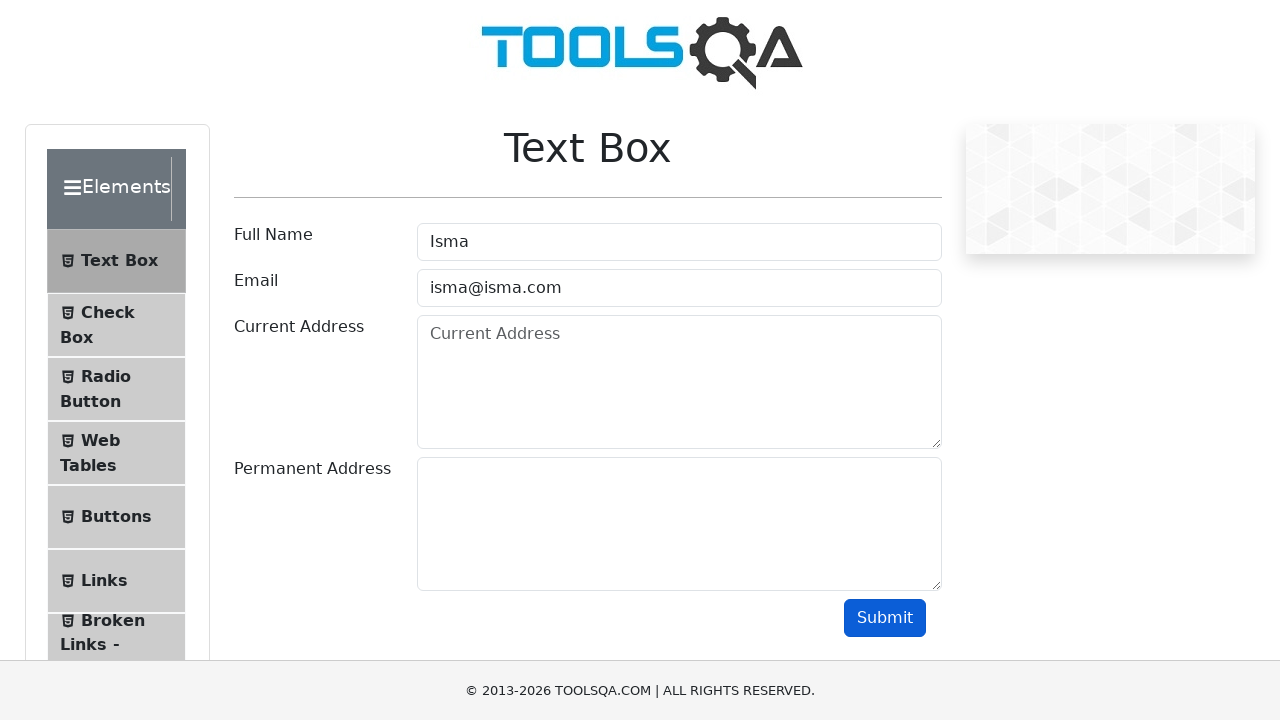